Tests dynamic loading Example 1 where a hidden element becomes visible after clicking Start button

Starting URL: https://the-internet.herokuapp.com

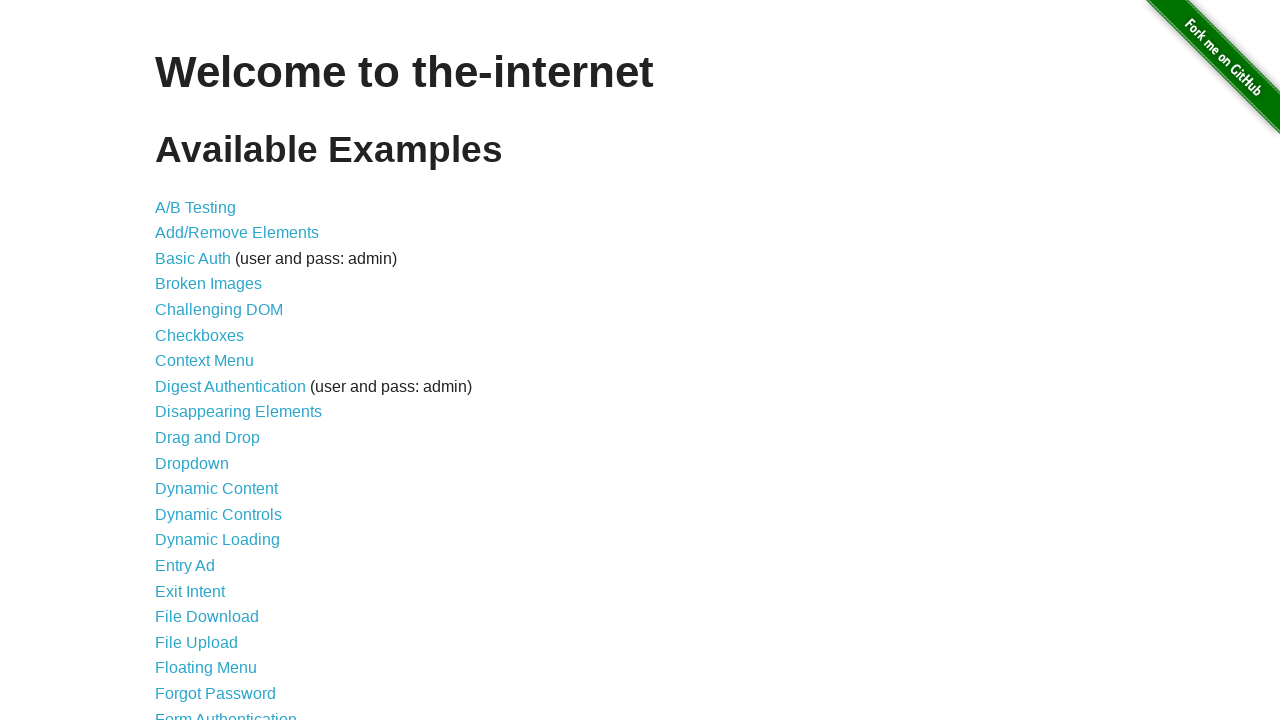

Clicked on Dynamic Loading link at (218, 540) on a:has-text('Dynamic Loading')
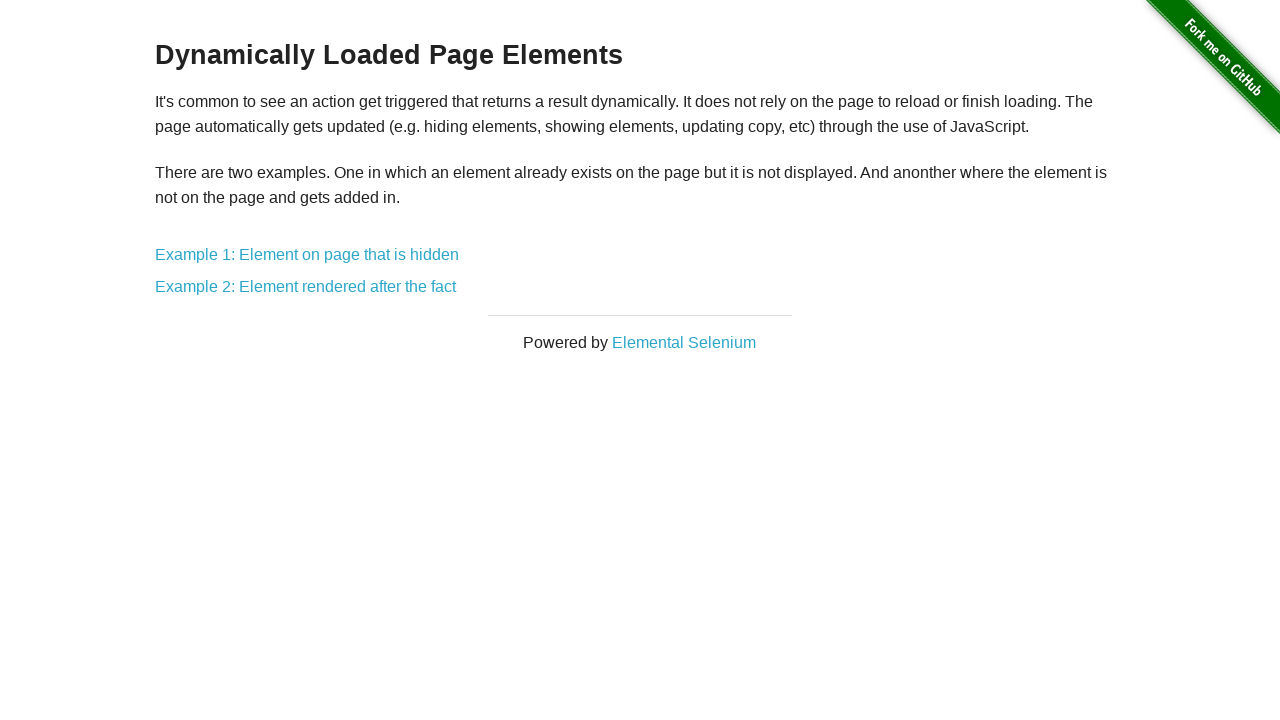

Clicked on Example 1 link at (307, 255) on a:has-text('Example 1')
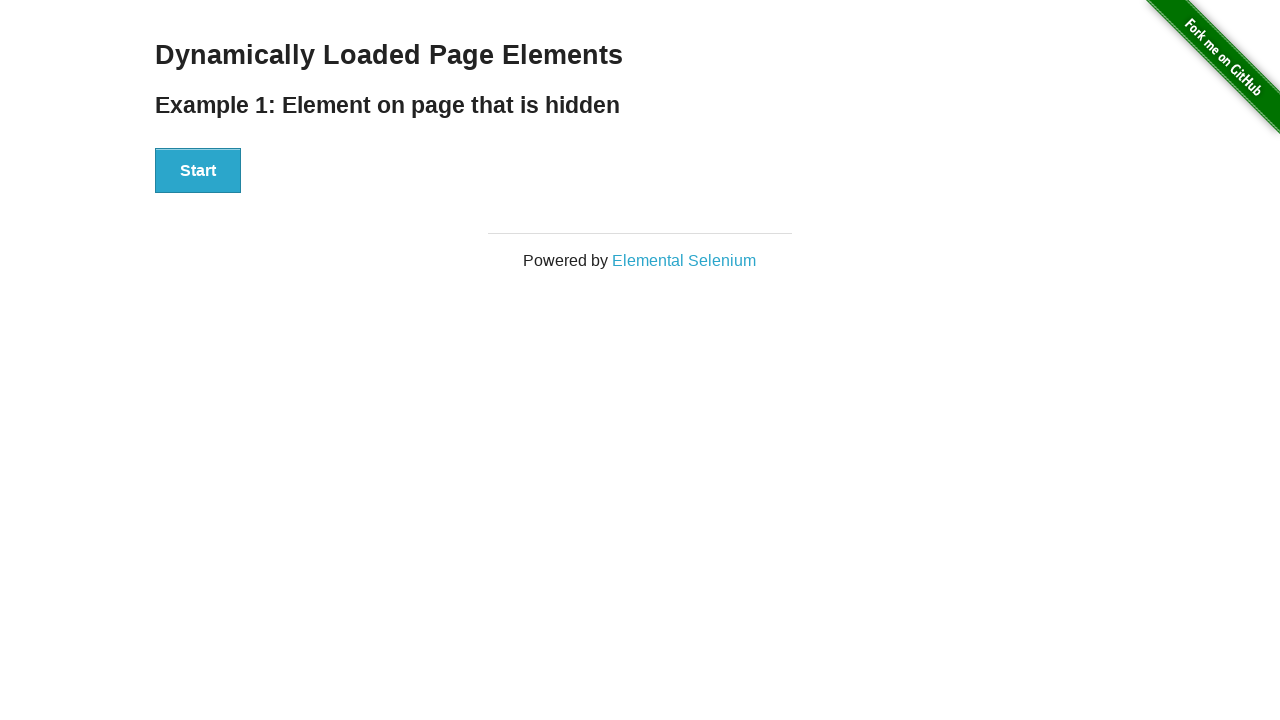

Clicked Start button to trigger dynamic loading at (198, 171) on button:has-text('Start')
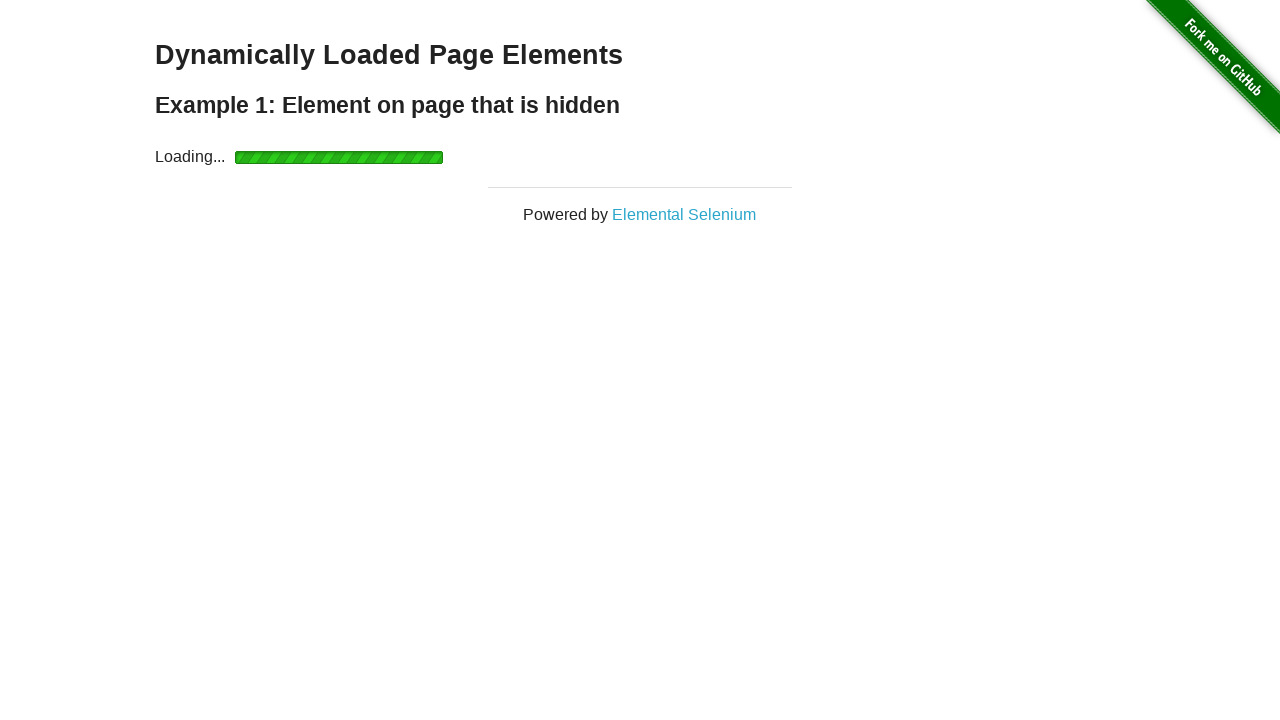

Hidden element appeared - finish text is now visible
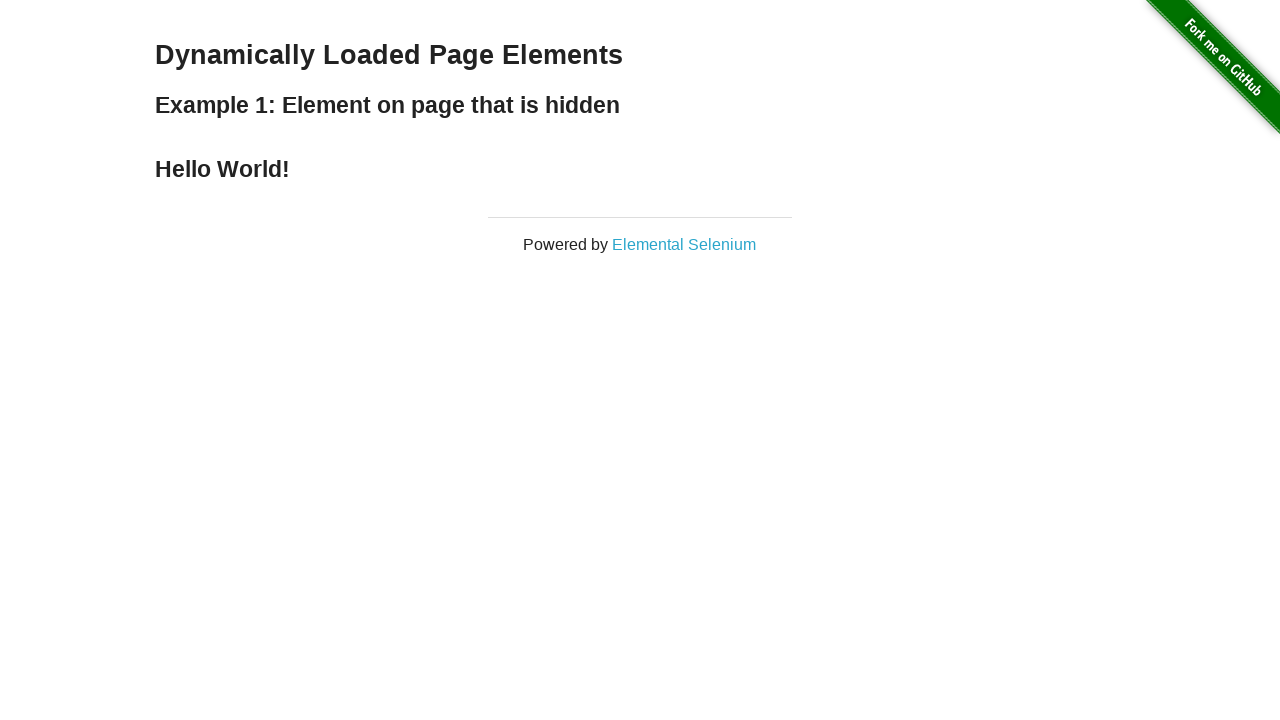

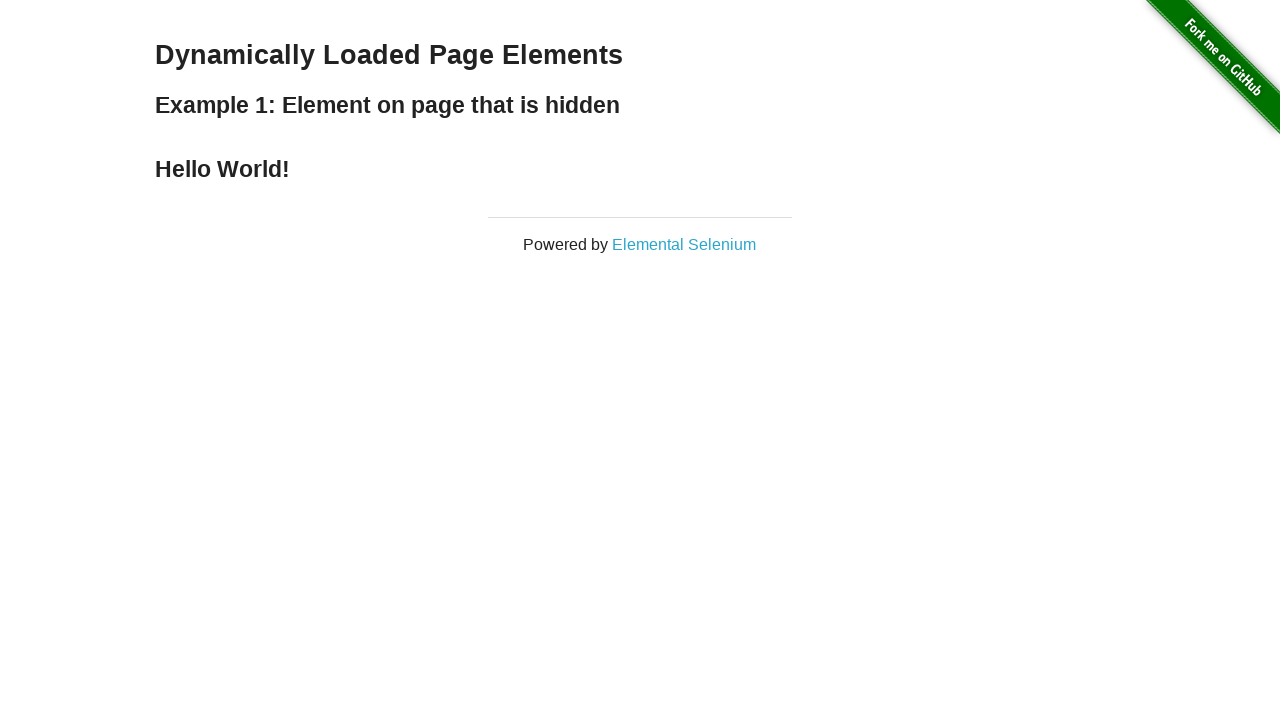